Scrolls to similar products section and verifies that all similar products are from the same brand

Starting URL: https://www.goldenscent.com/en/p/gucci-guilty-absolute-pour-homme-eau-de-parfum-for-men.html?action=prod&id=6108

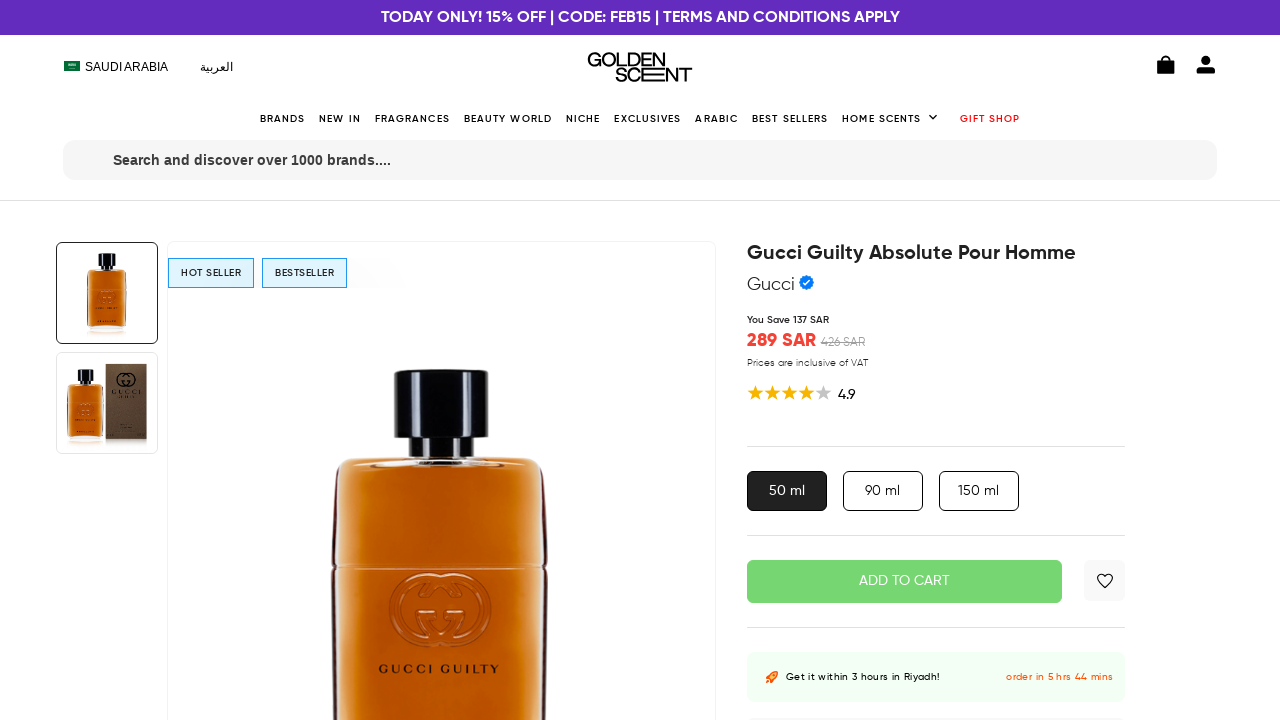

Scrolled to similar products section
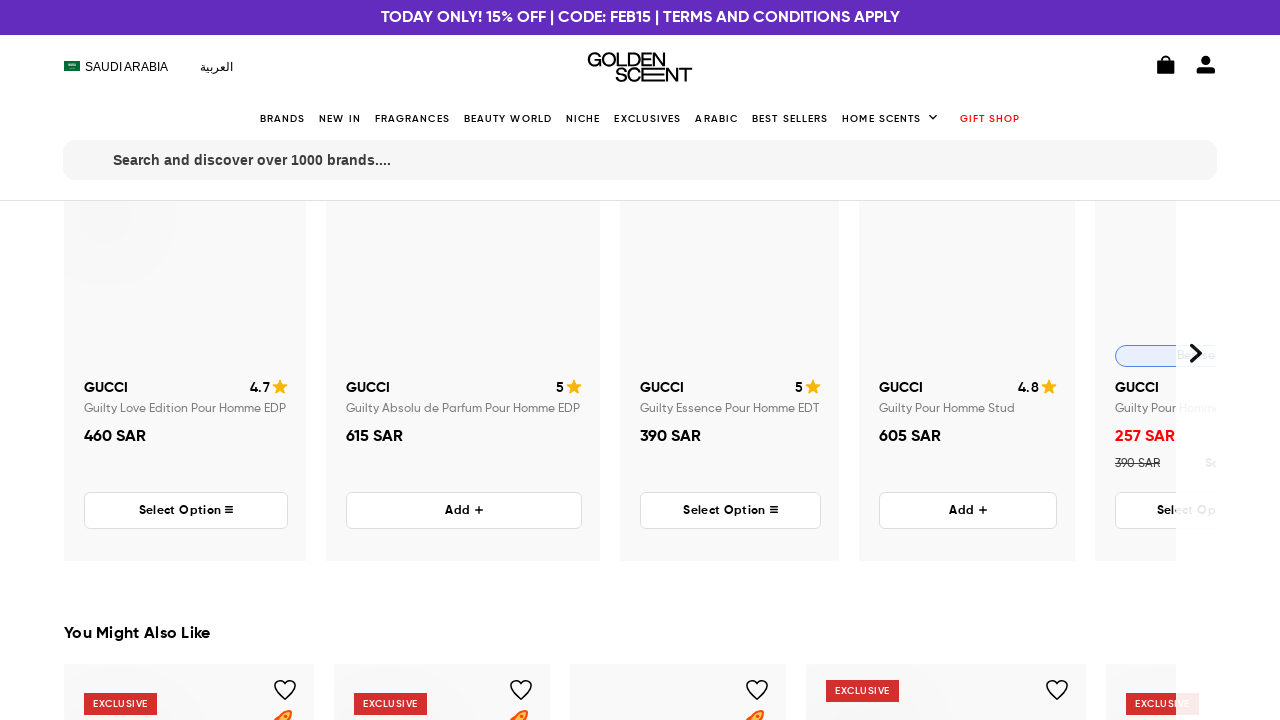

Similar products section is now visible
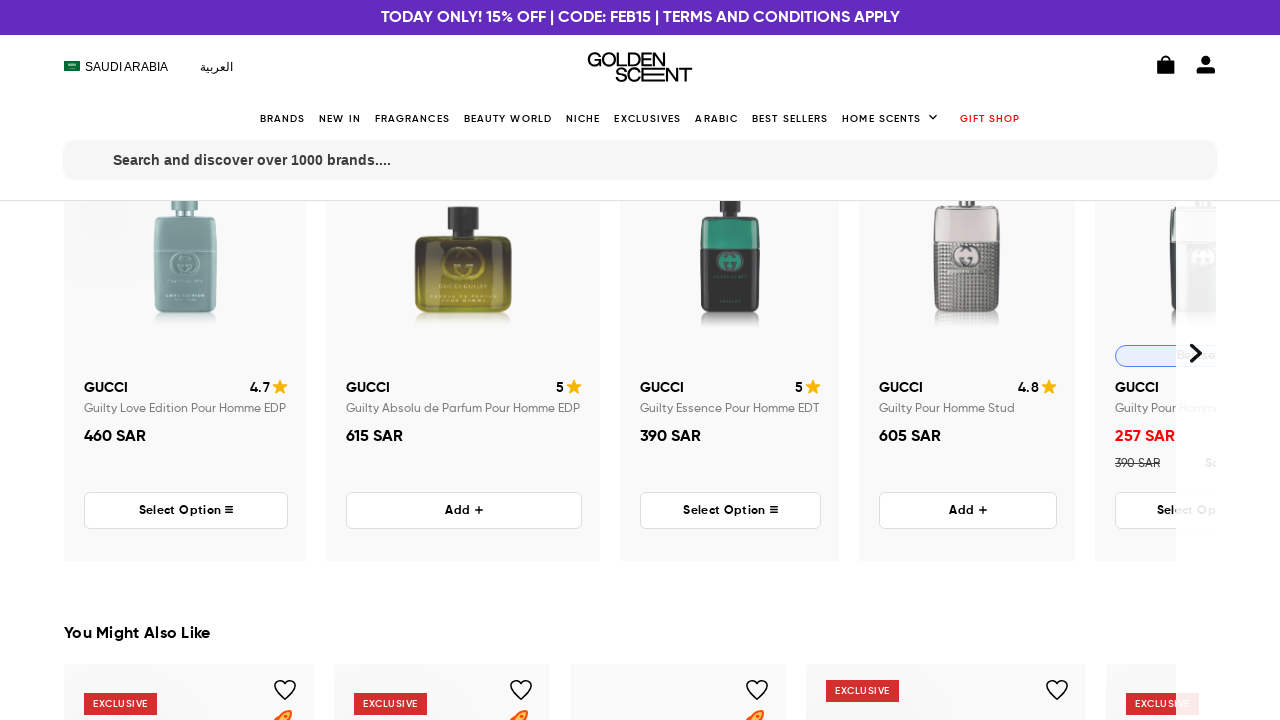

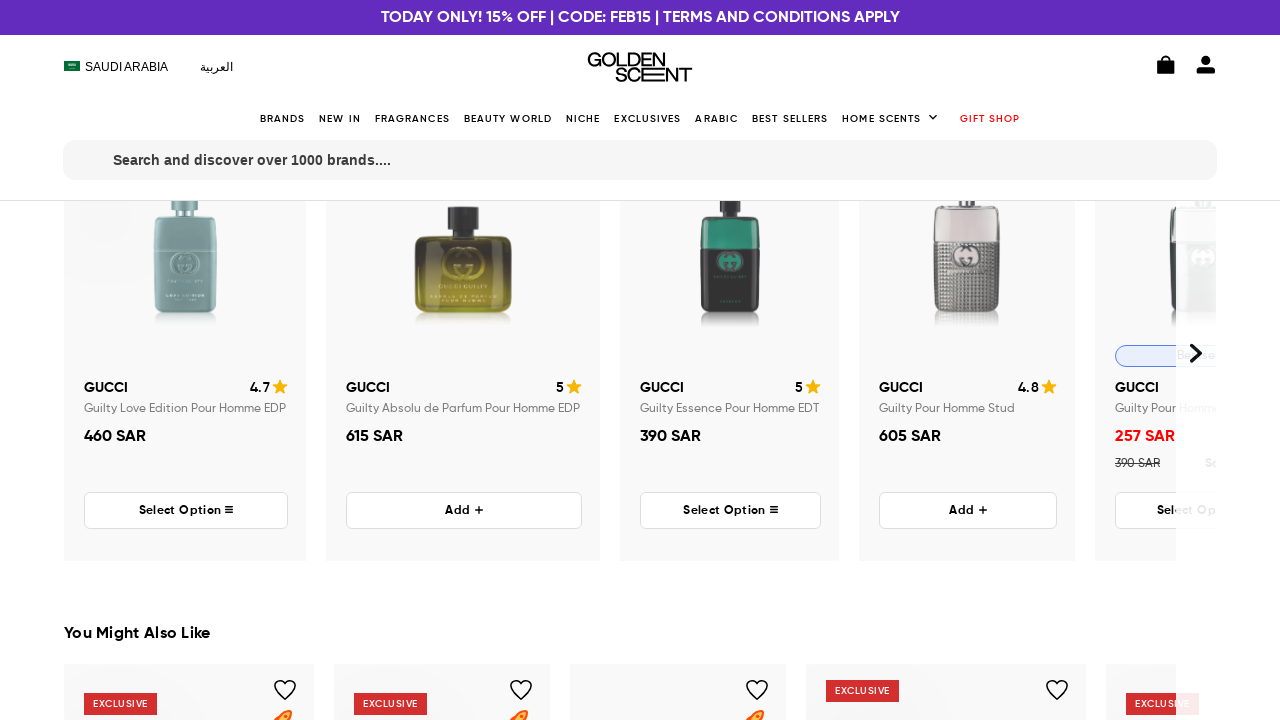